Tests double-clicking a button, accepting an alert, clicking another button, and checking a checkbox

Starting URL: https://omayo.blogspot.in/

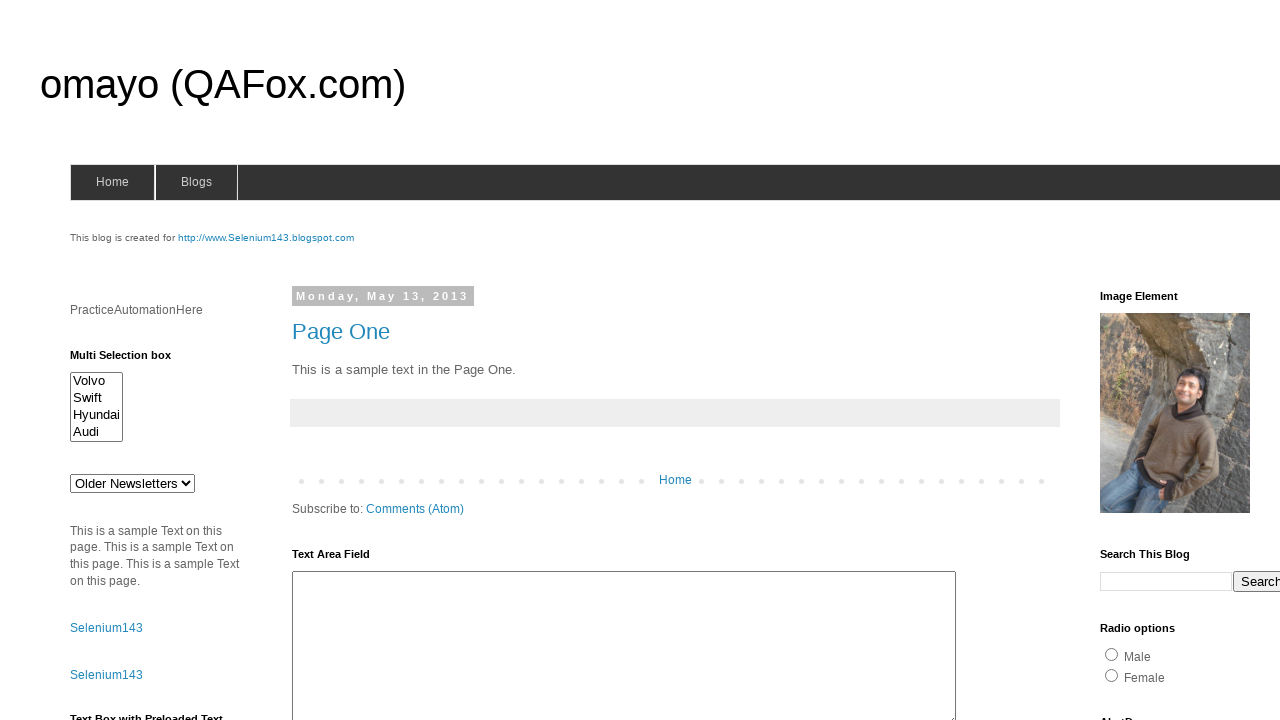

Set up dialog handler to automatically accept alerts
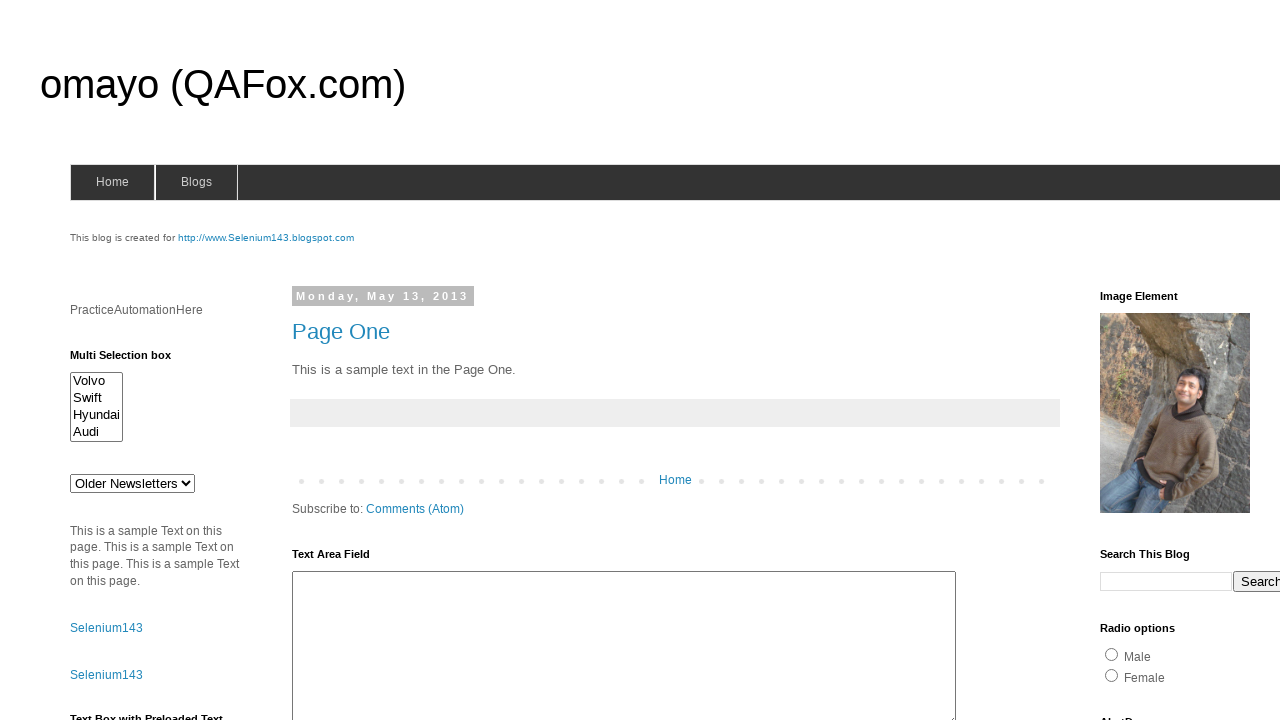

Double-clicked the Double button at (129, 365) on button:has-text('Double')
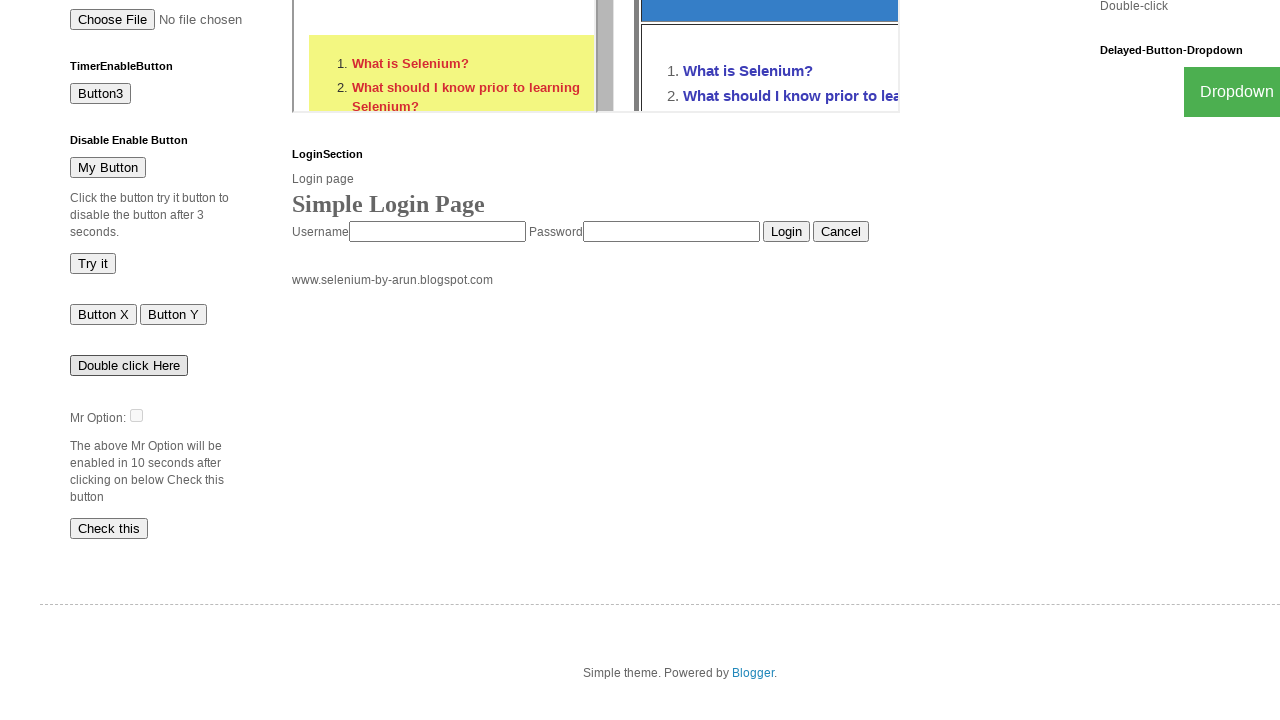

Clicked the Check button at (109, 528) on button:has-text('Check')
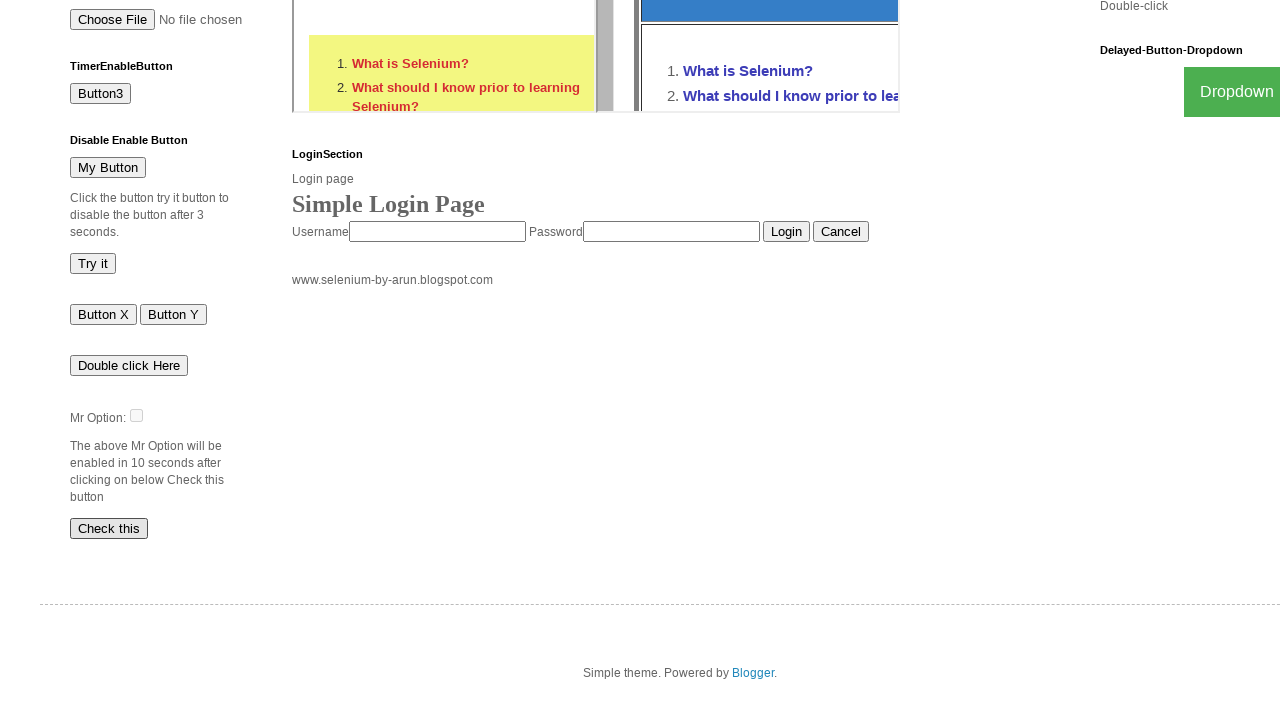

Waited for checkbox to be available
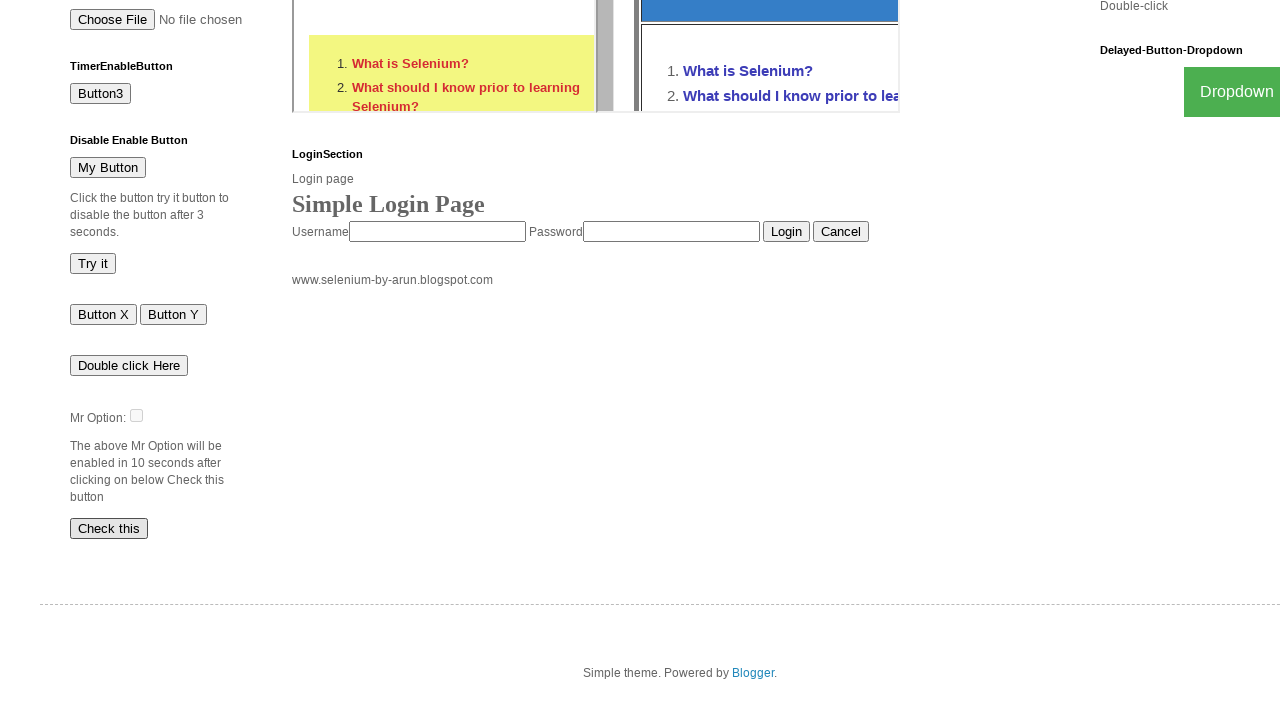

Clicked the checkbox at (136, 415) on input[id*='dt']
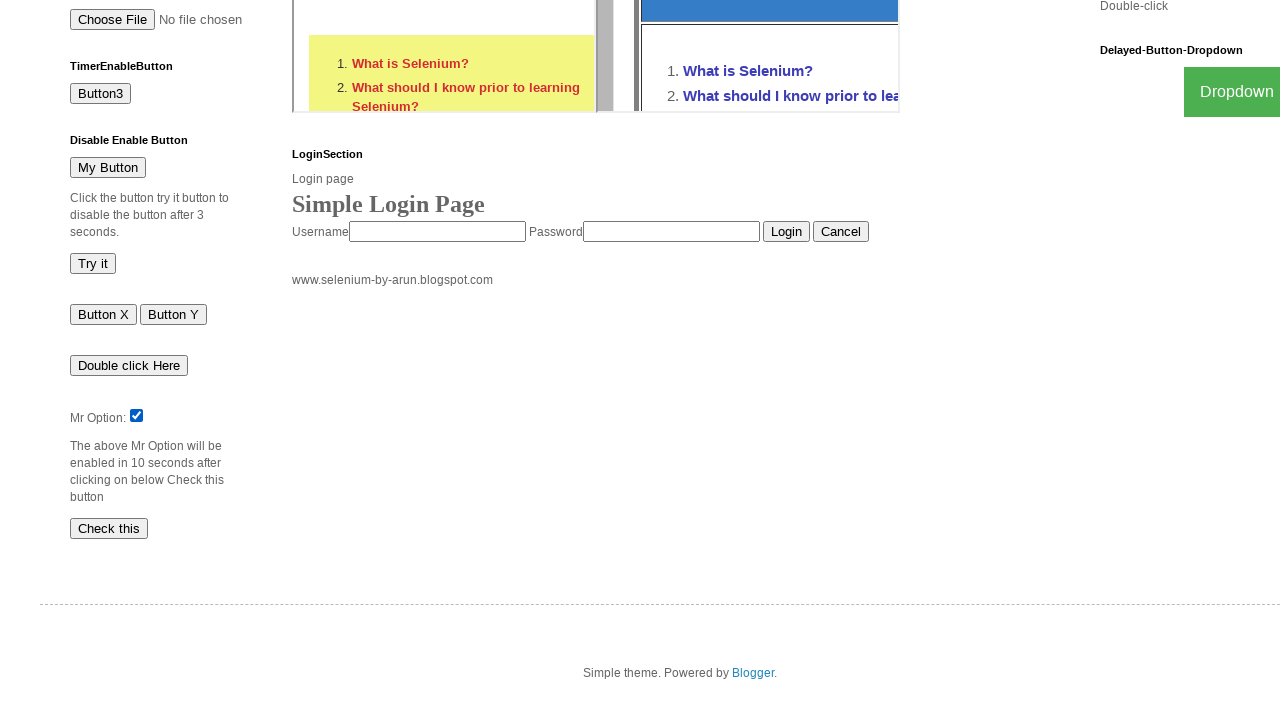

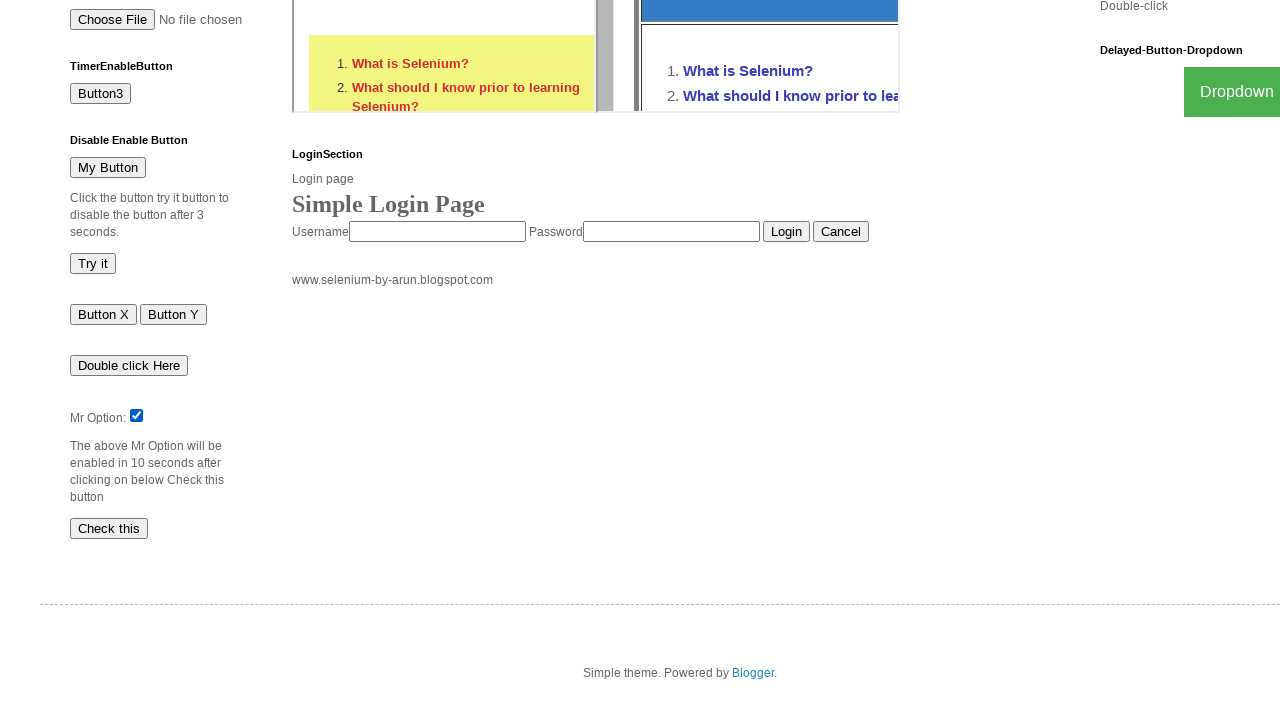